Navigates to ZeroBank login page and verifies that the header text displays "Log in to ZeroBank"

Starting URL: http://zero.webappsecurity.com/login.html

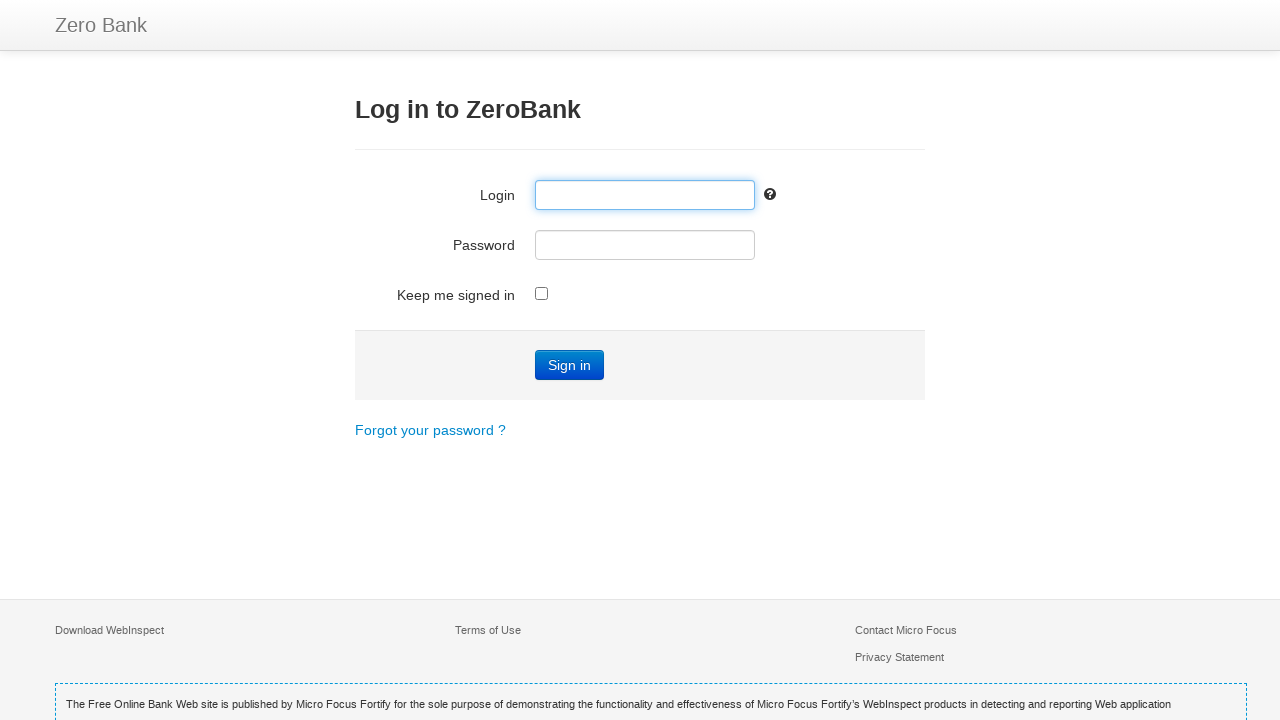

Navigated to ZeroBank login page
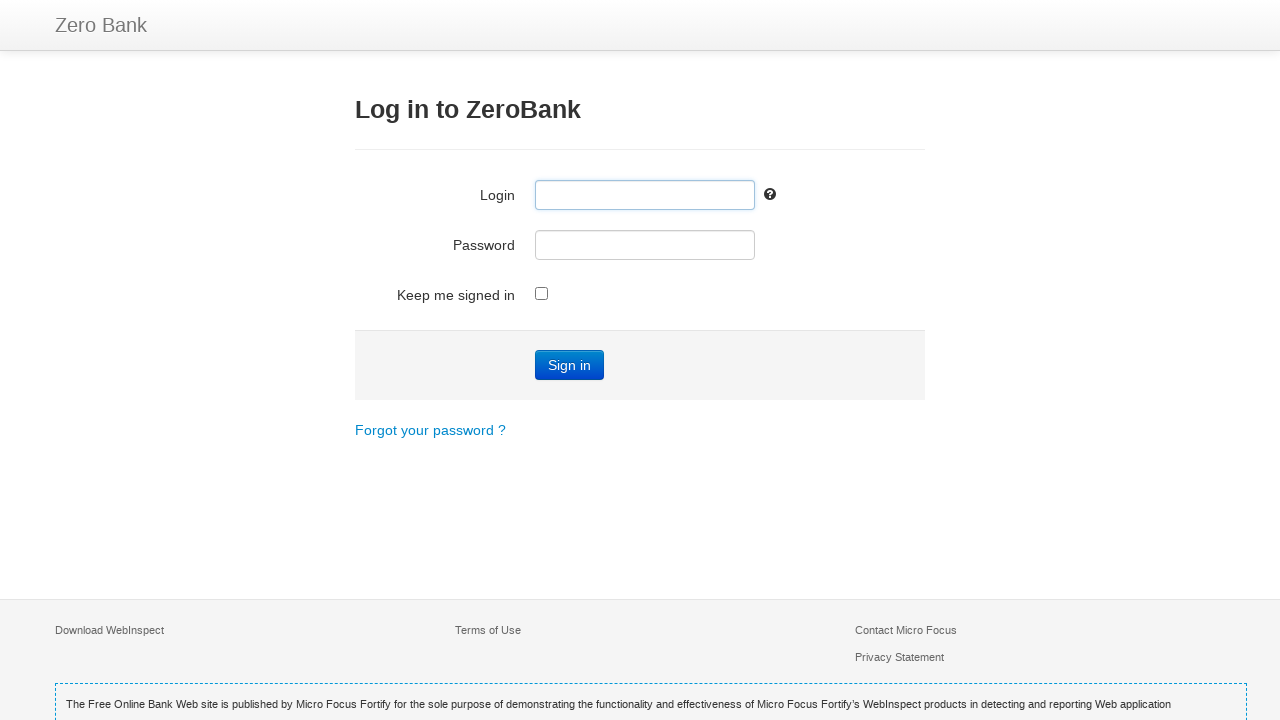

Located h3 header element
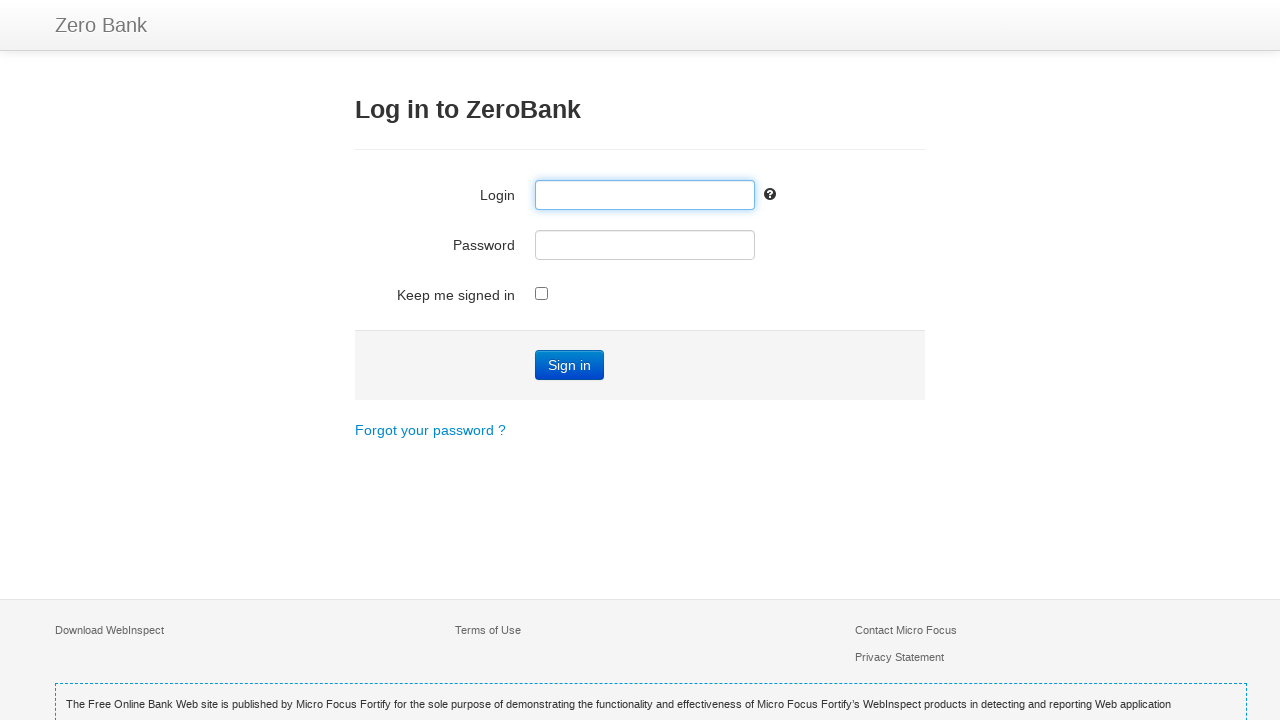

Verified header text displays 'Log in to ZeroBank'
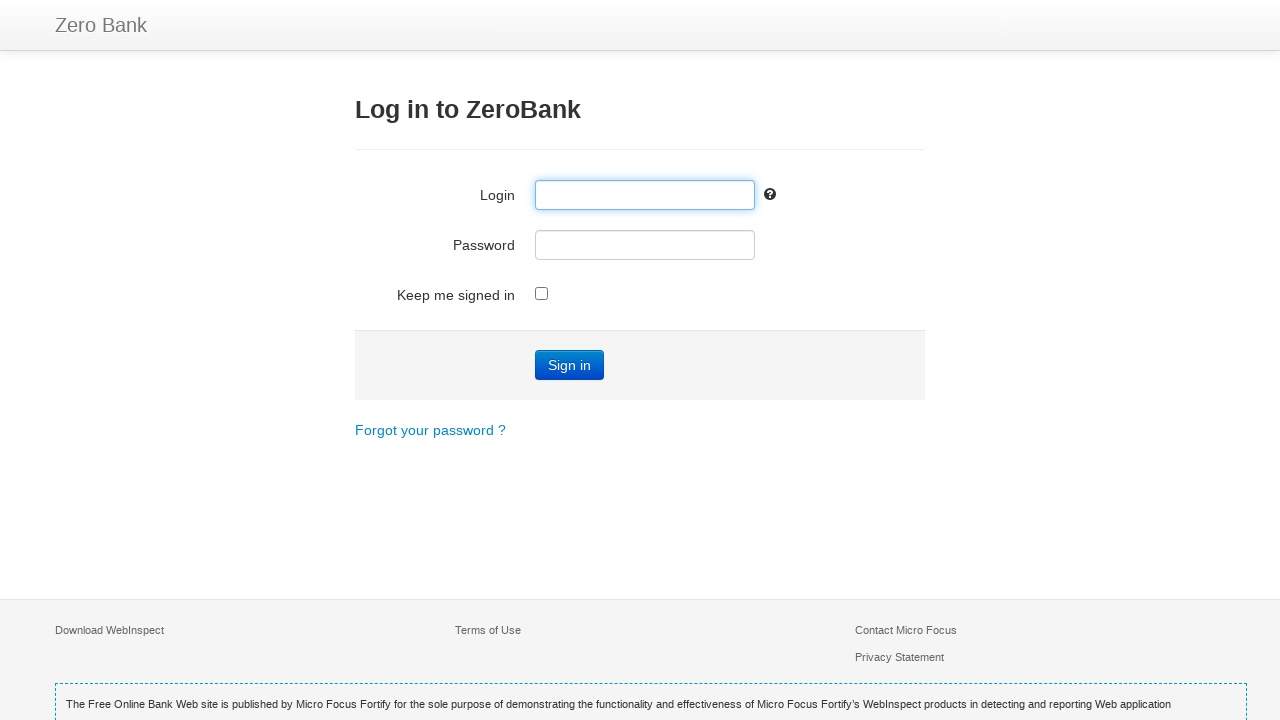

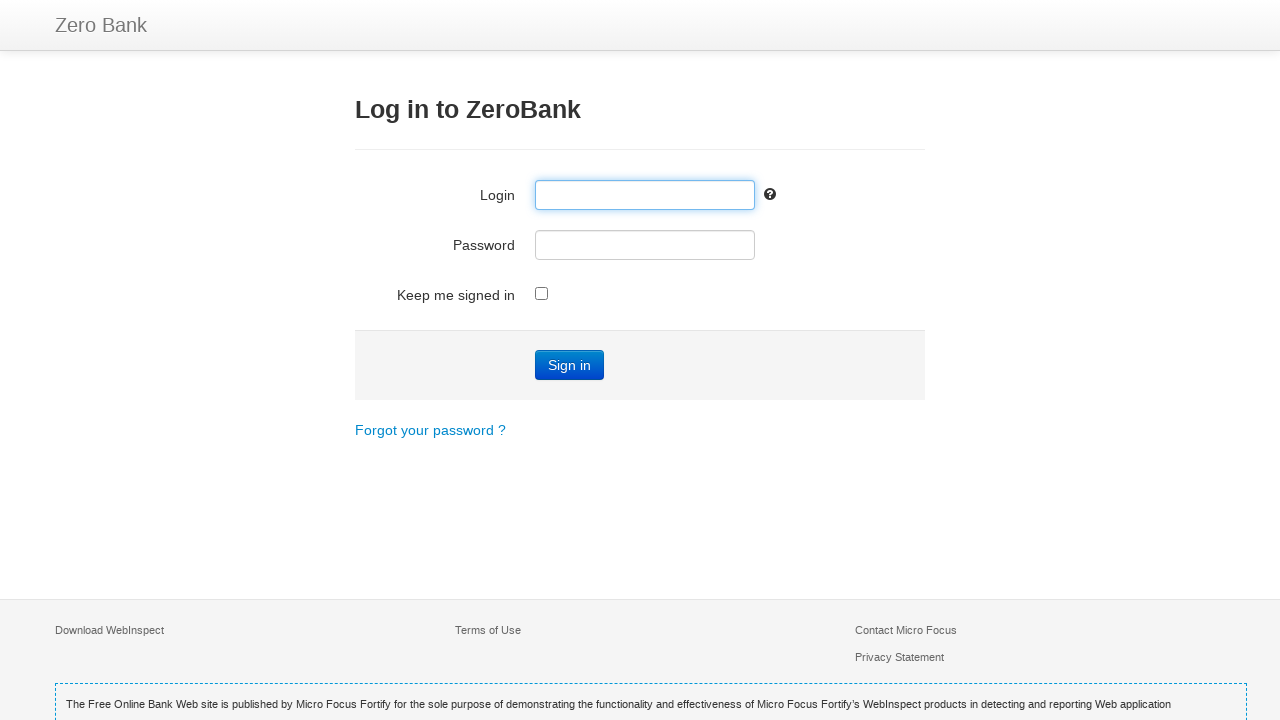